Tests form filling by entering text into the name field using ID locator

Starting URL: https://www.tutorialspoint.com/selenium/practice/selenium_automation_practice.php

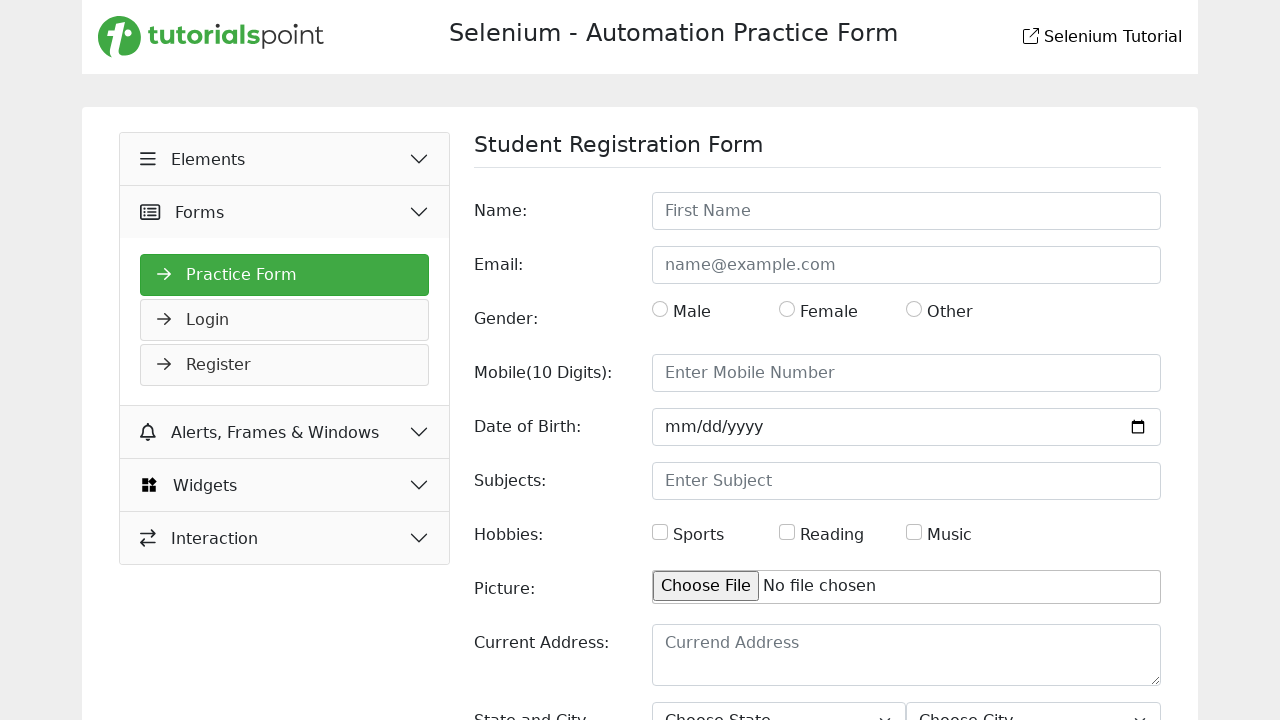

Filled name field with 'Jay Shree krishna' using ID locator on #name
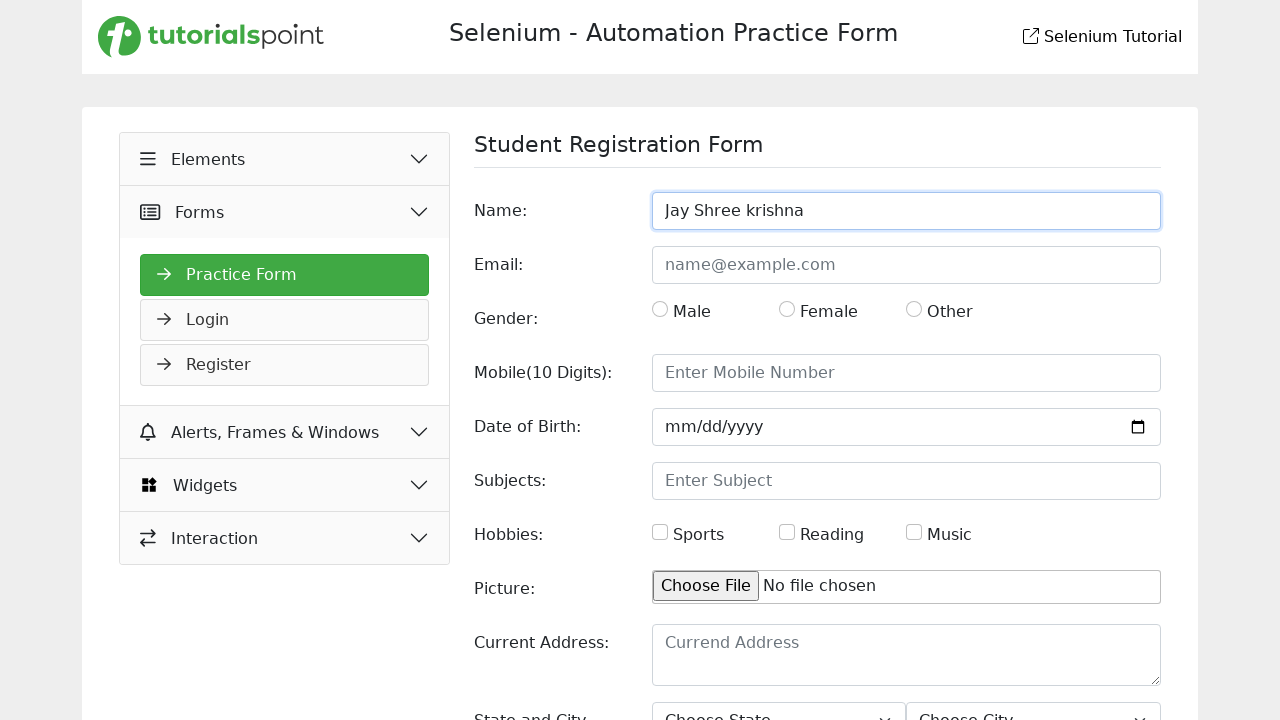

Verified name field contains 'Jay Shree krishna'
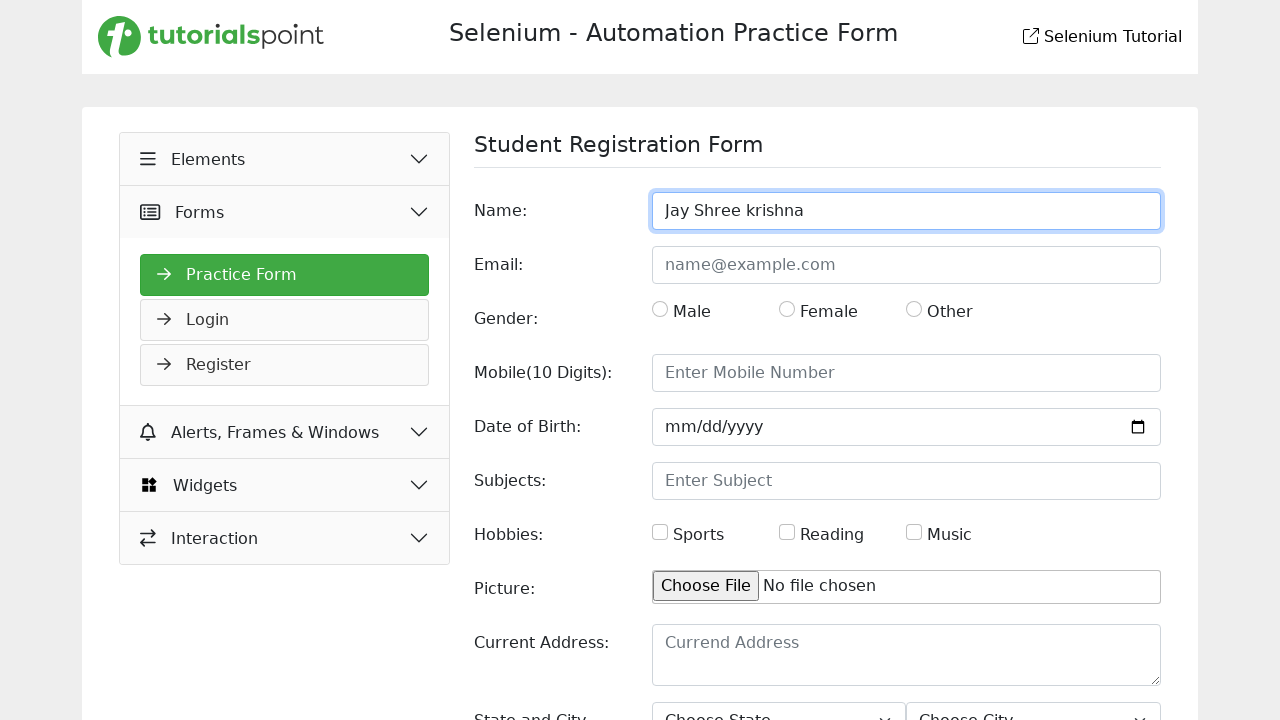

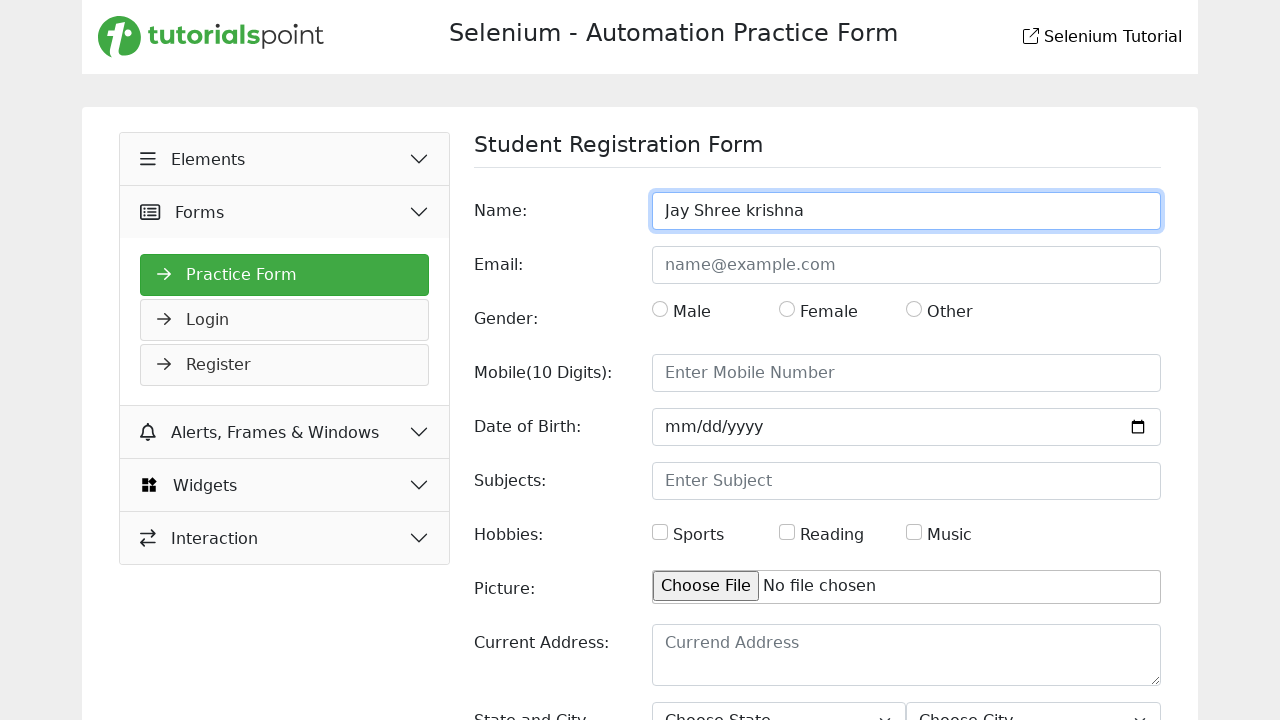